Navigates to a large page and highlights a specific element by changing its CSS border style to a red dashed border, waits for 3 seconds, then reverts the styling back to original.

Starting URL: http://the-internet.herokuapp.com/large

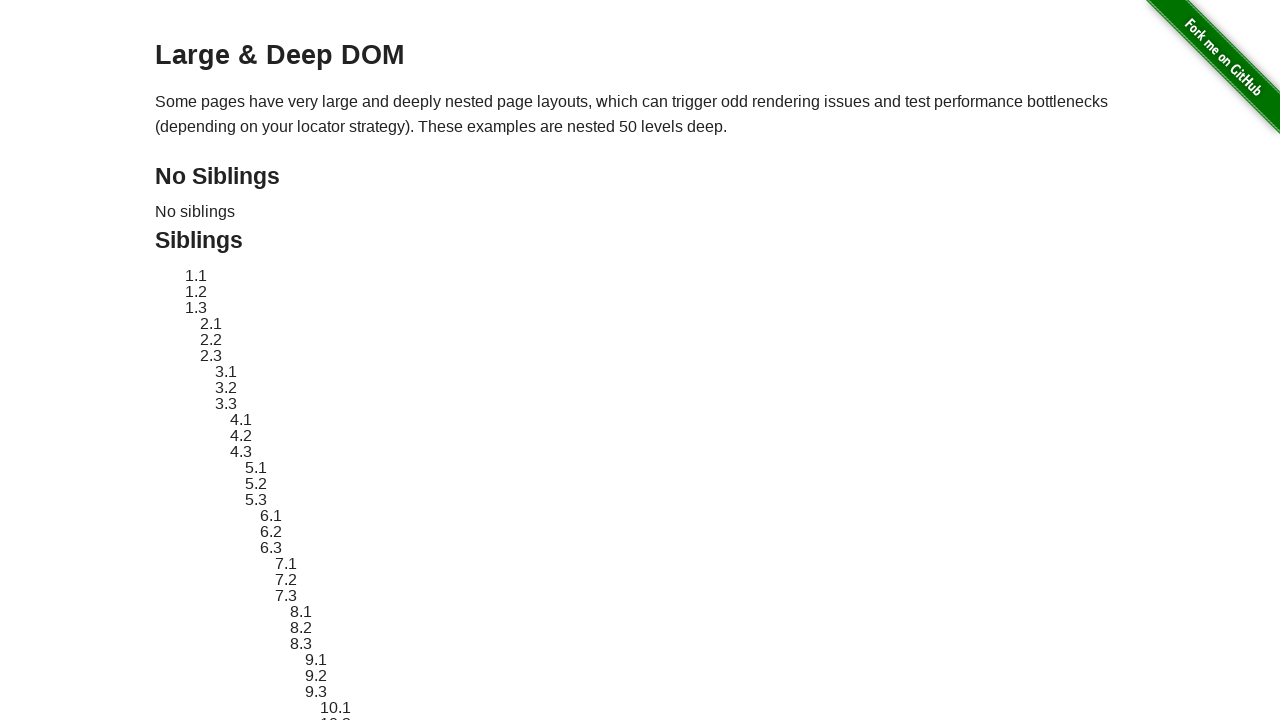

Located target element with ID 'sibling-2.3'
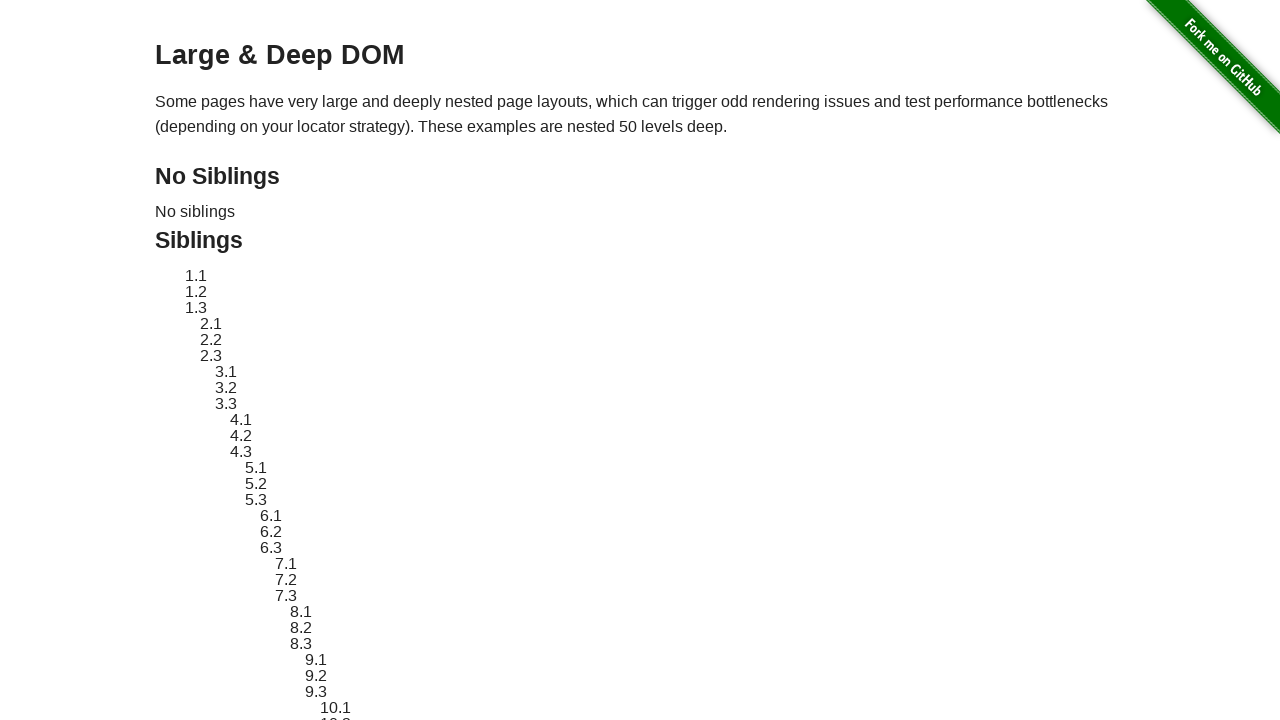

Target element became visible
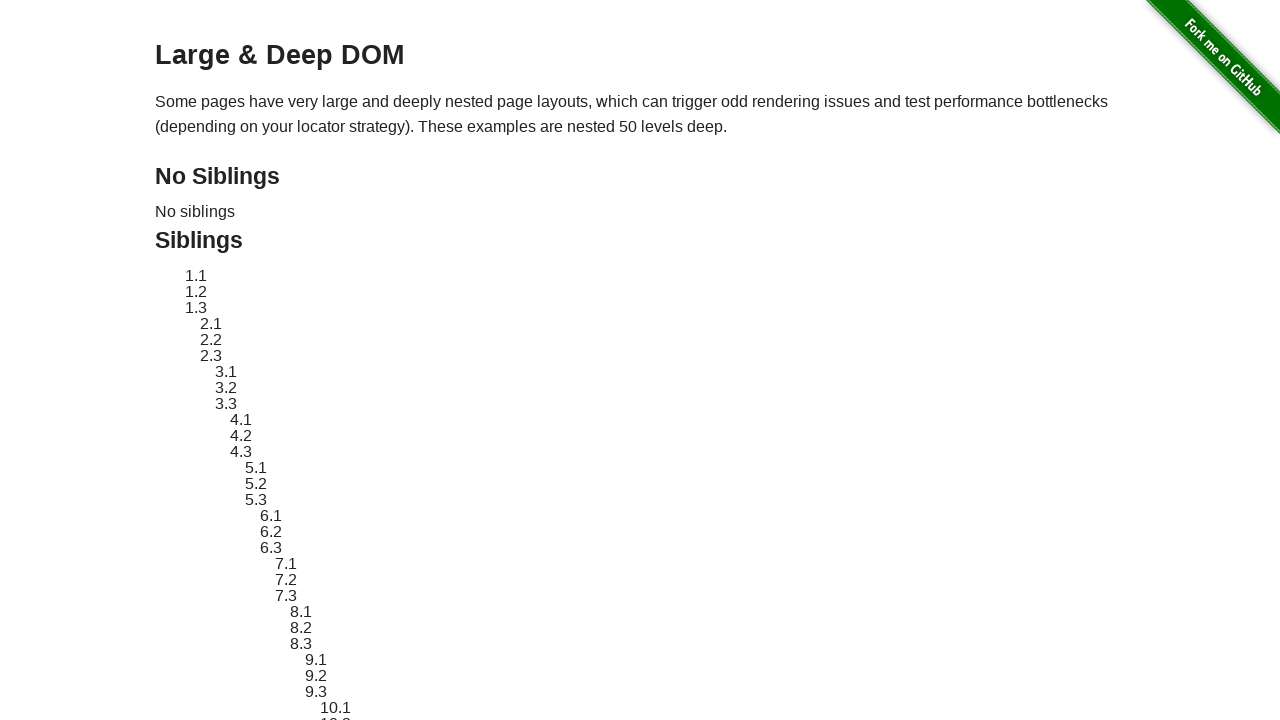

Retrieved and stored original element style
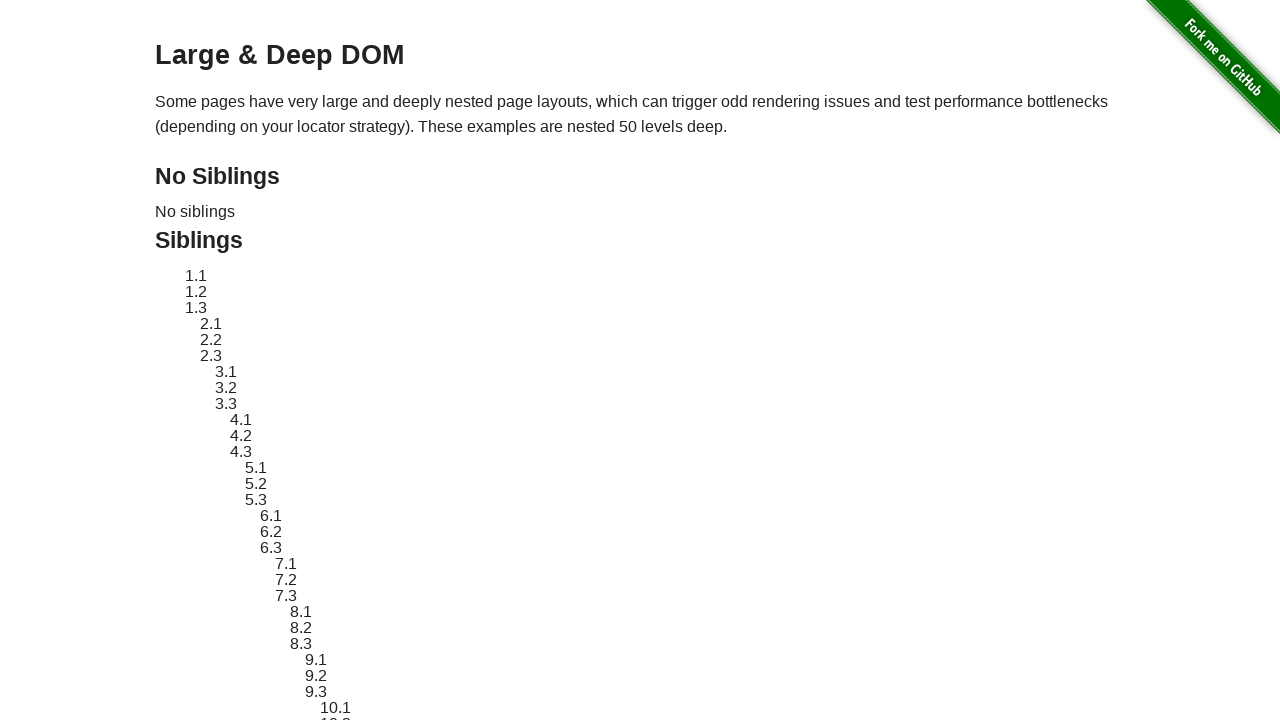

Applied red dashed border highlight to target element
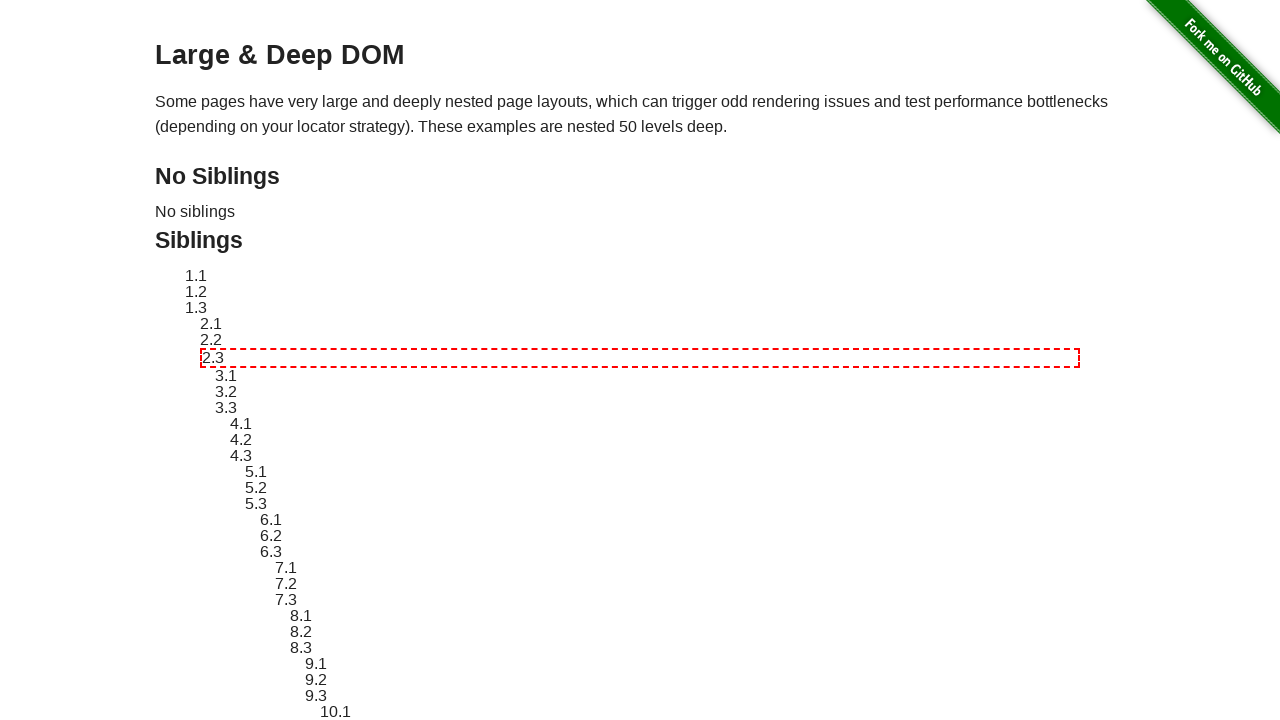

Waited 3 seconds to display the highlight
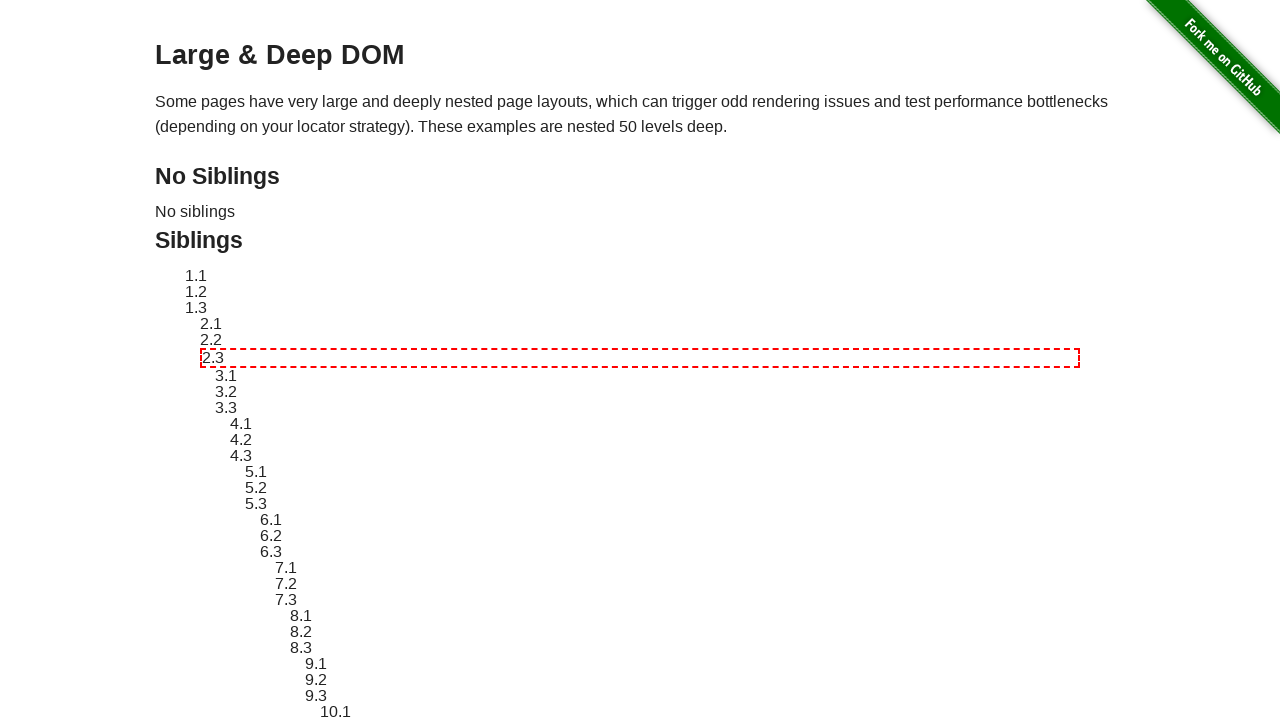

Reverted element style back to original
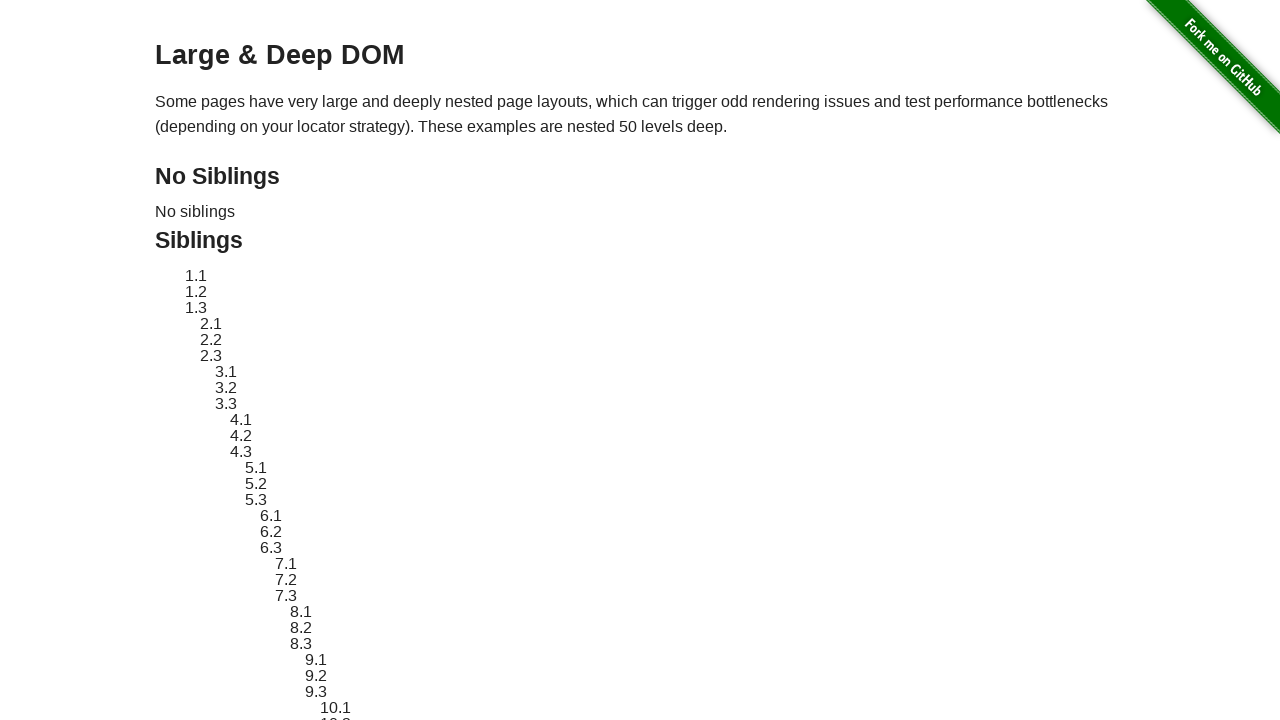

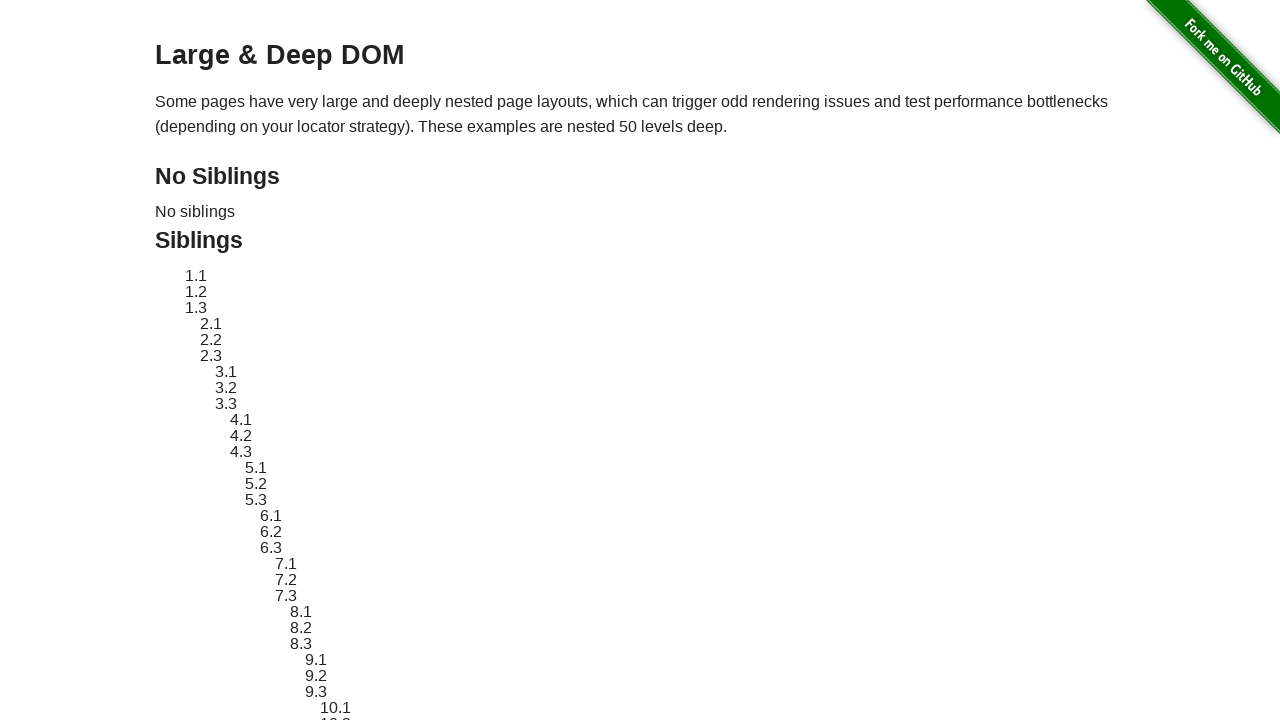